Tests JavaScript alert and confirm dialog handling by entering a name, triggering an alert, accepting it, then triggering a confirm dialog and dismissing it.

Starting URL: https://www.rahulshettyacademy.com/AutomationPractice/

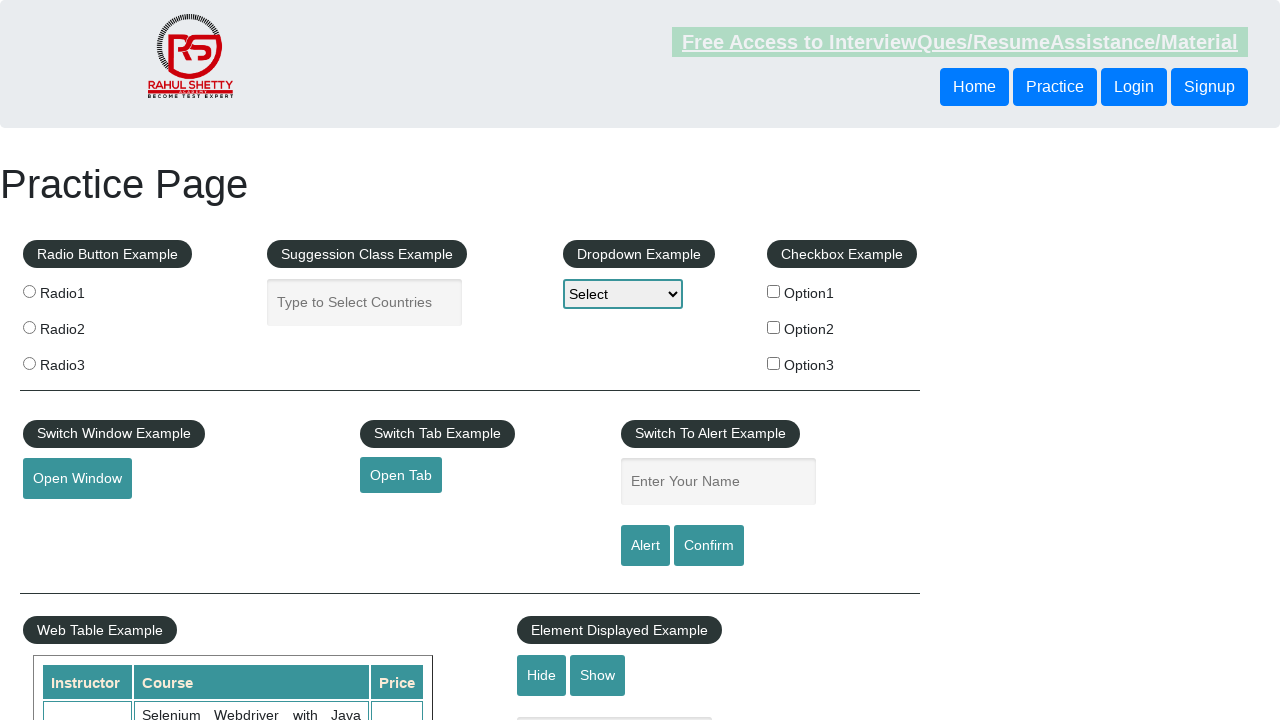

Filled name field with 'supriya' on #name
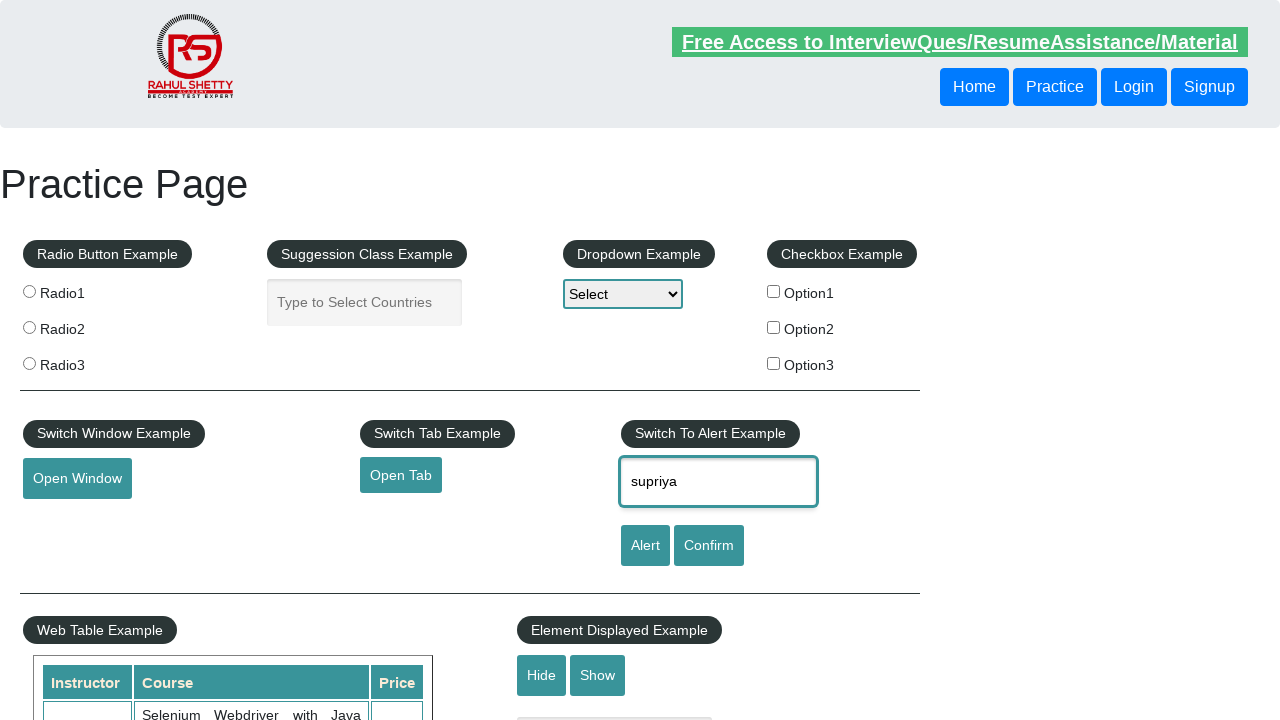

Triggered and accepted JavaScript alert dialog at (645, 546) on #alertbtn
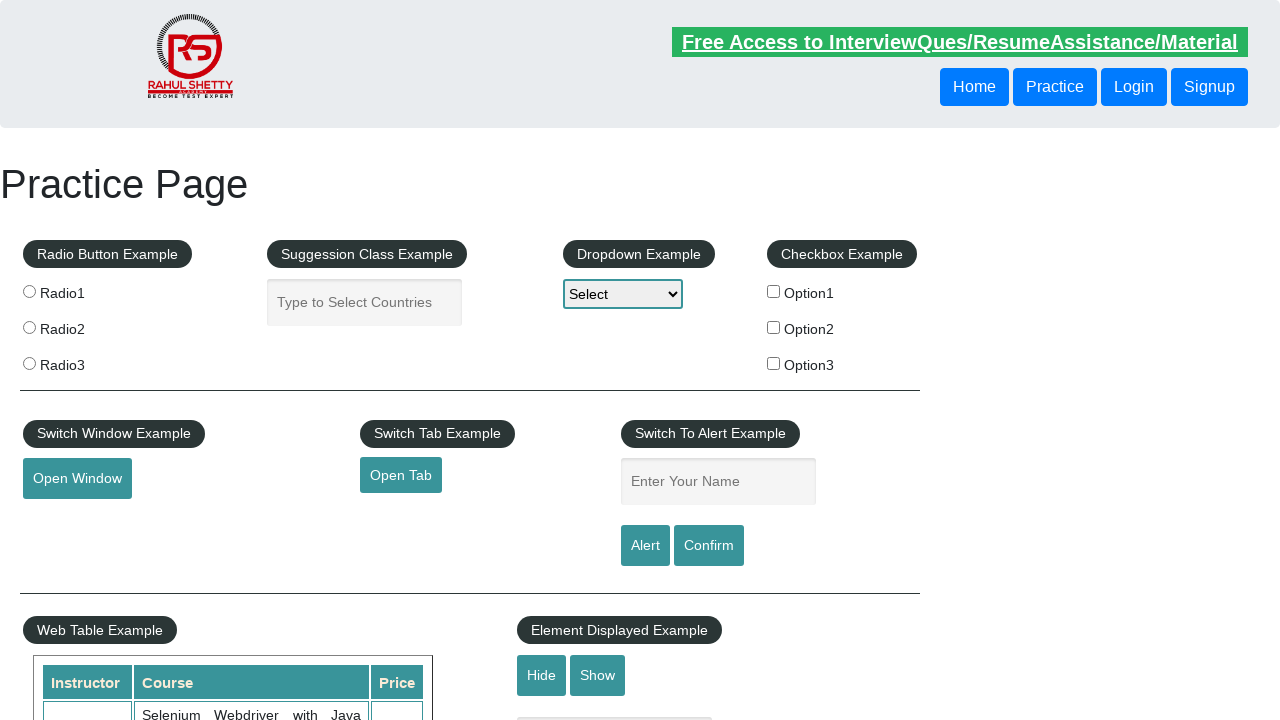

Waited 500ms for alert to be processed
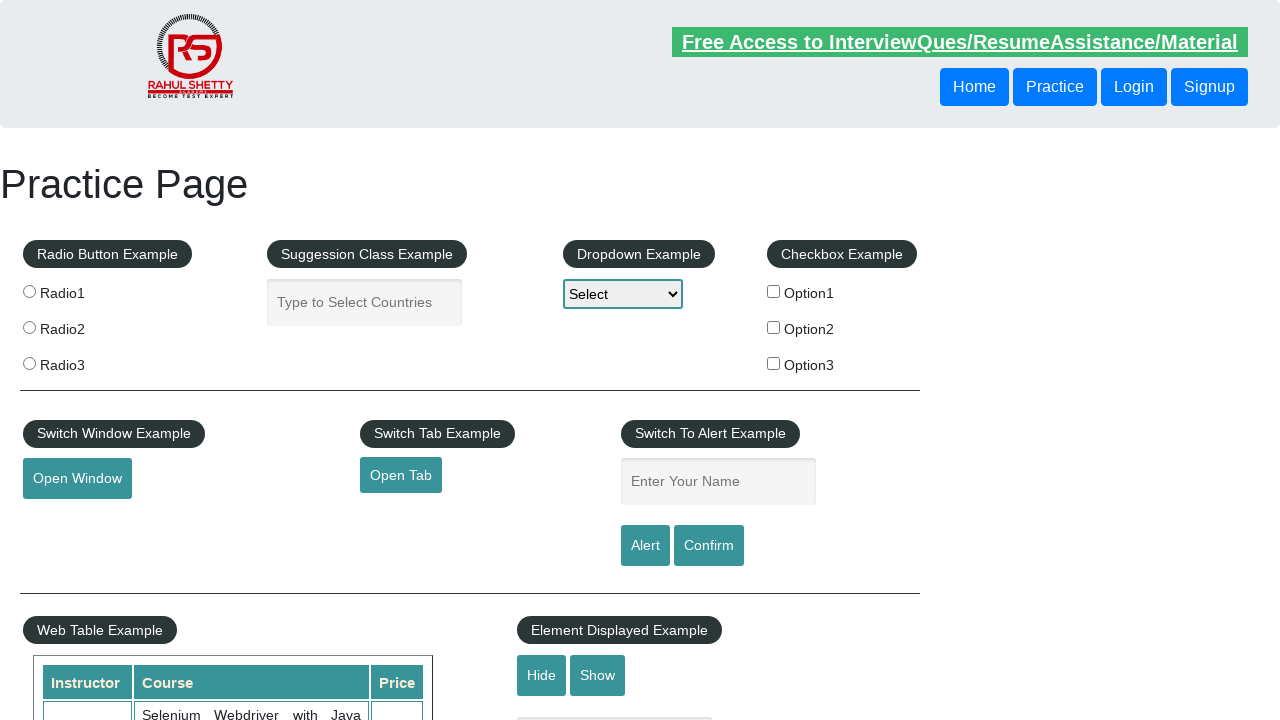

Triggered and dismissed confirm dialog at (709, 546) on #confirmbtn
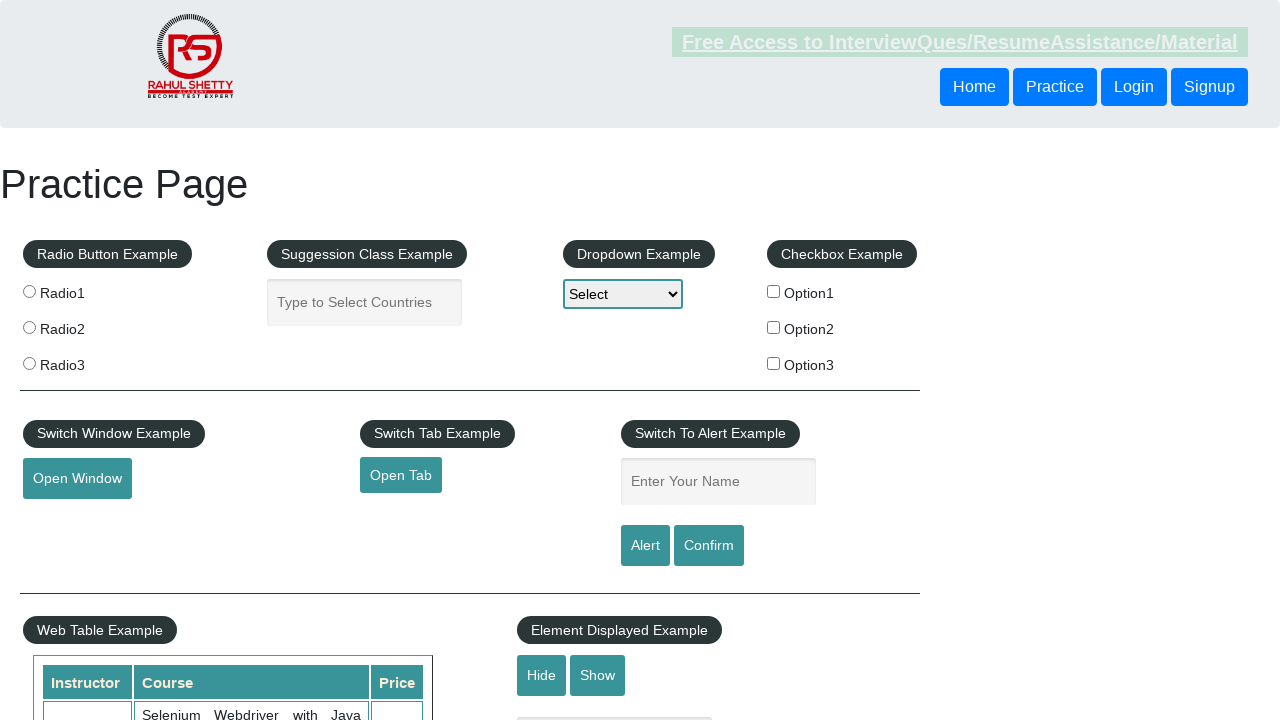

Waited 500ms for confirm dialog to be processed
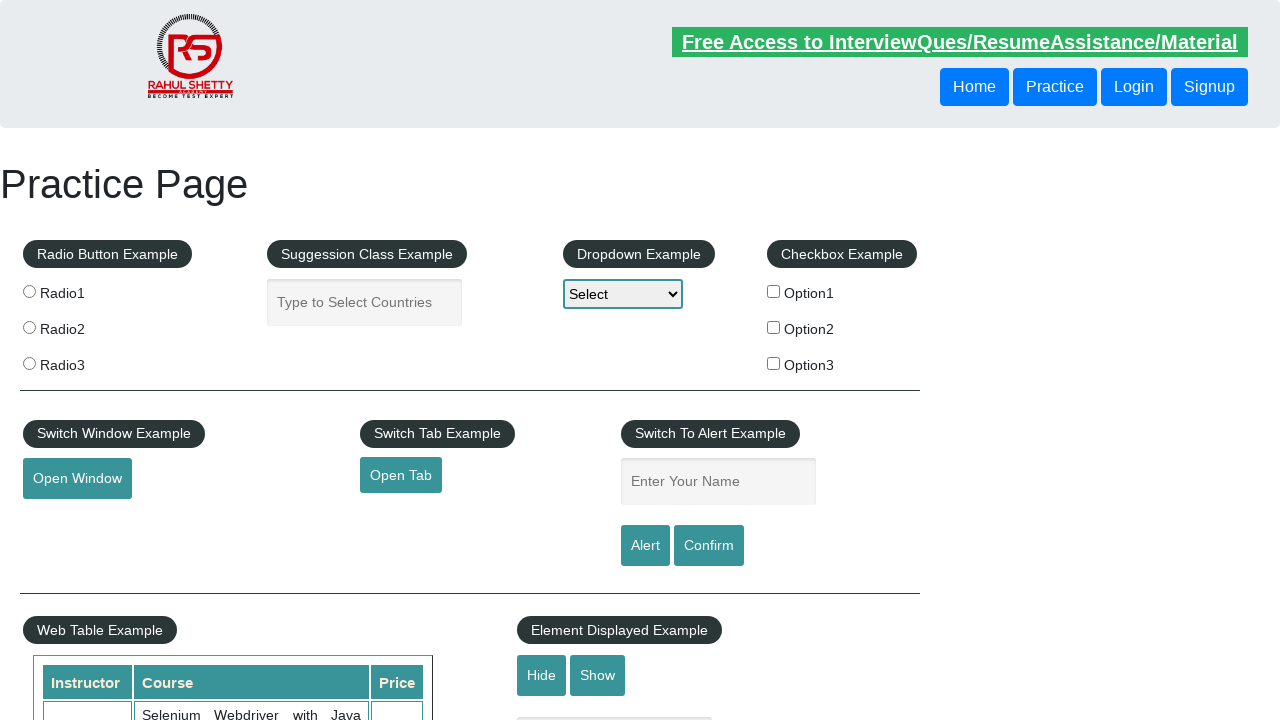

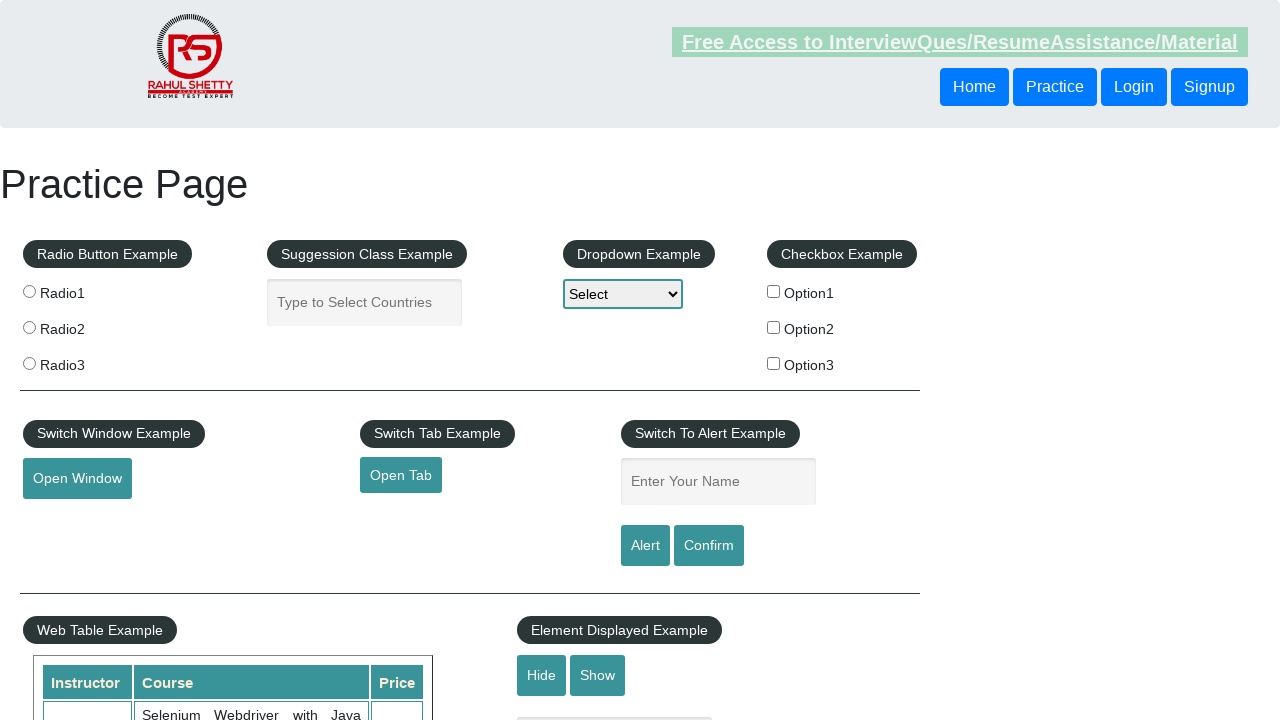